Navigates to the jQueryUI droppable demo page, maximizes the window, and verifies the presence of a navigation menu element (Development link).

Starting URL: https://jqueryui.com/droppable/

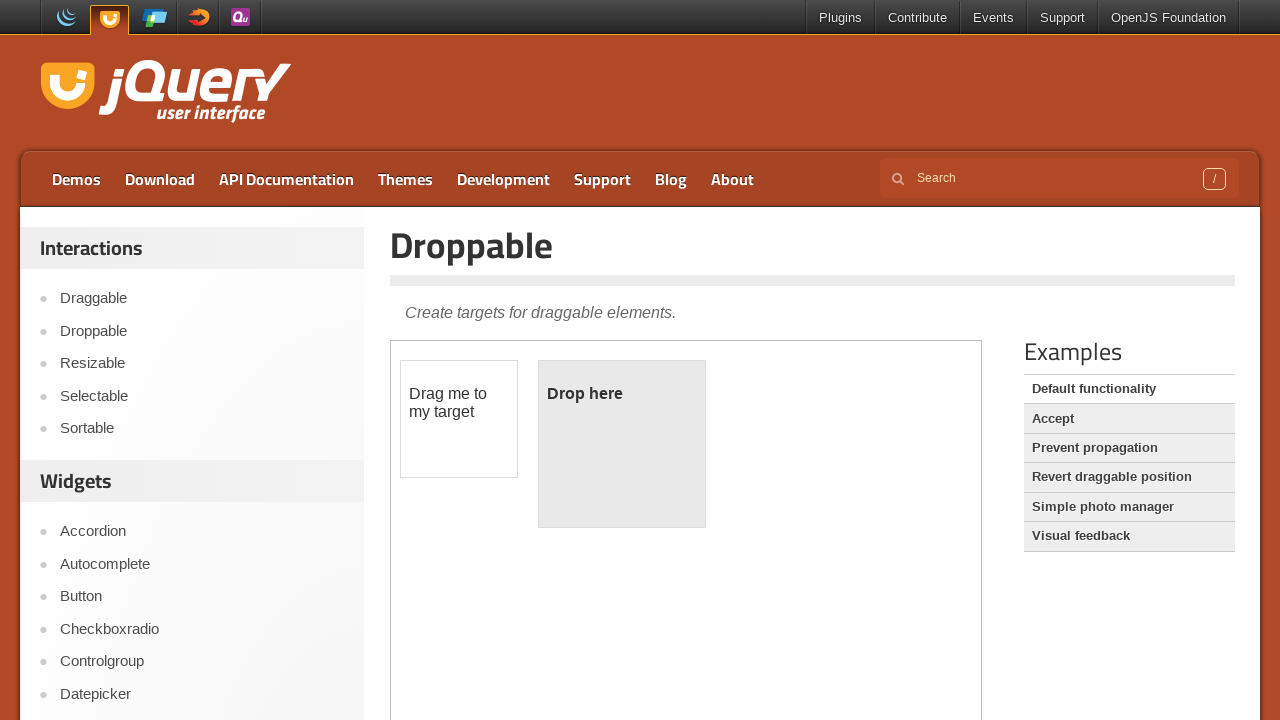

Navigated to jQueryUI droppable demo page
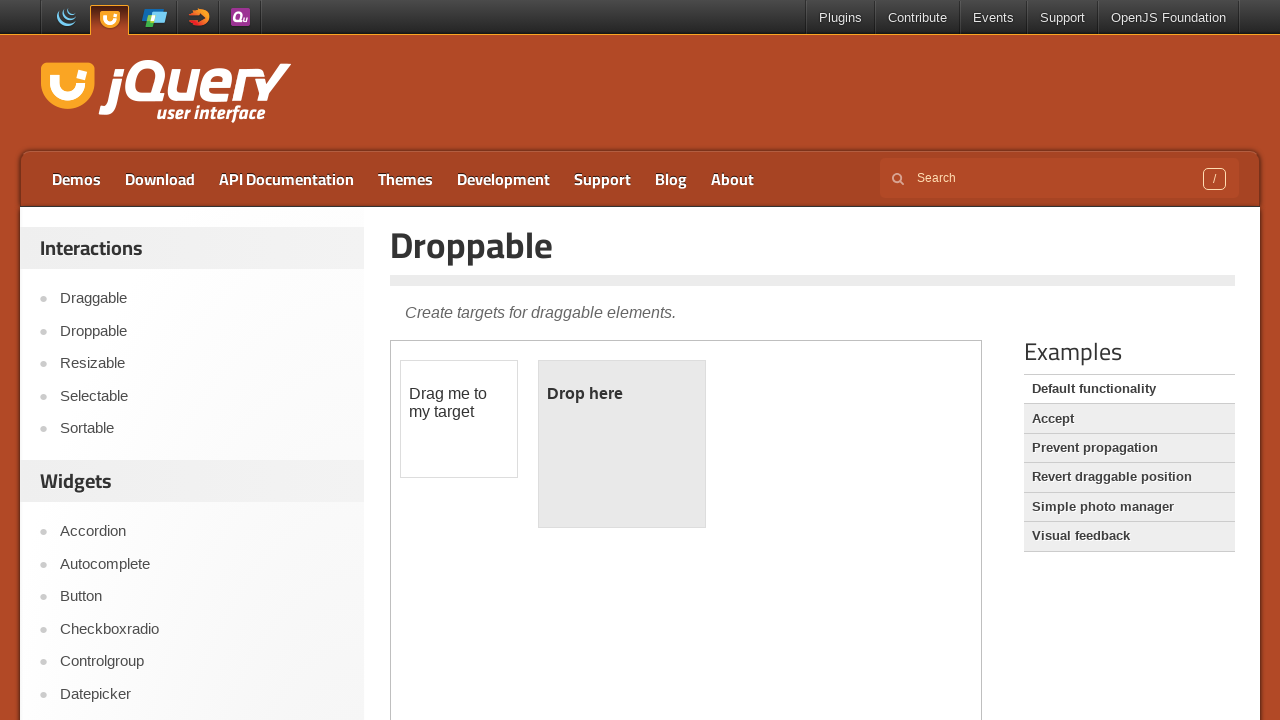

Maximized window to 1920x1080
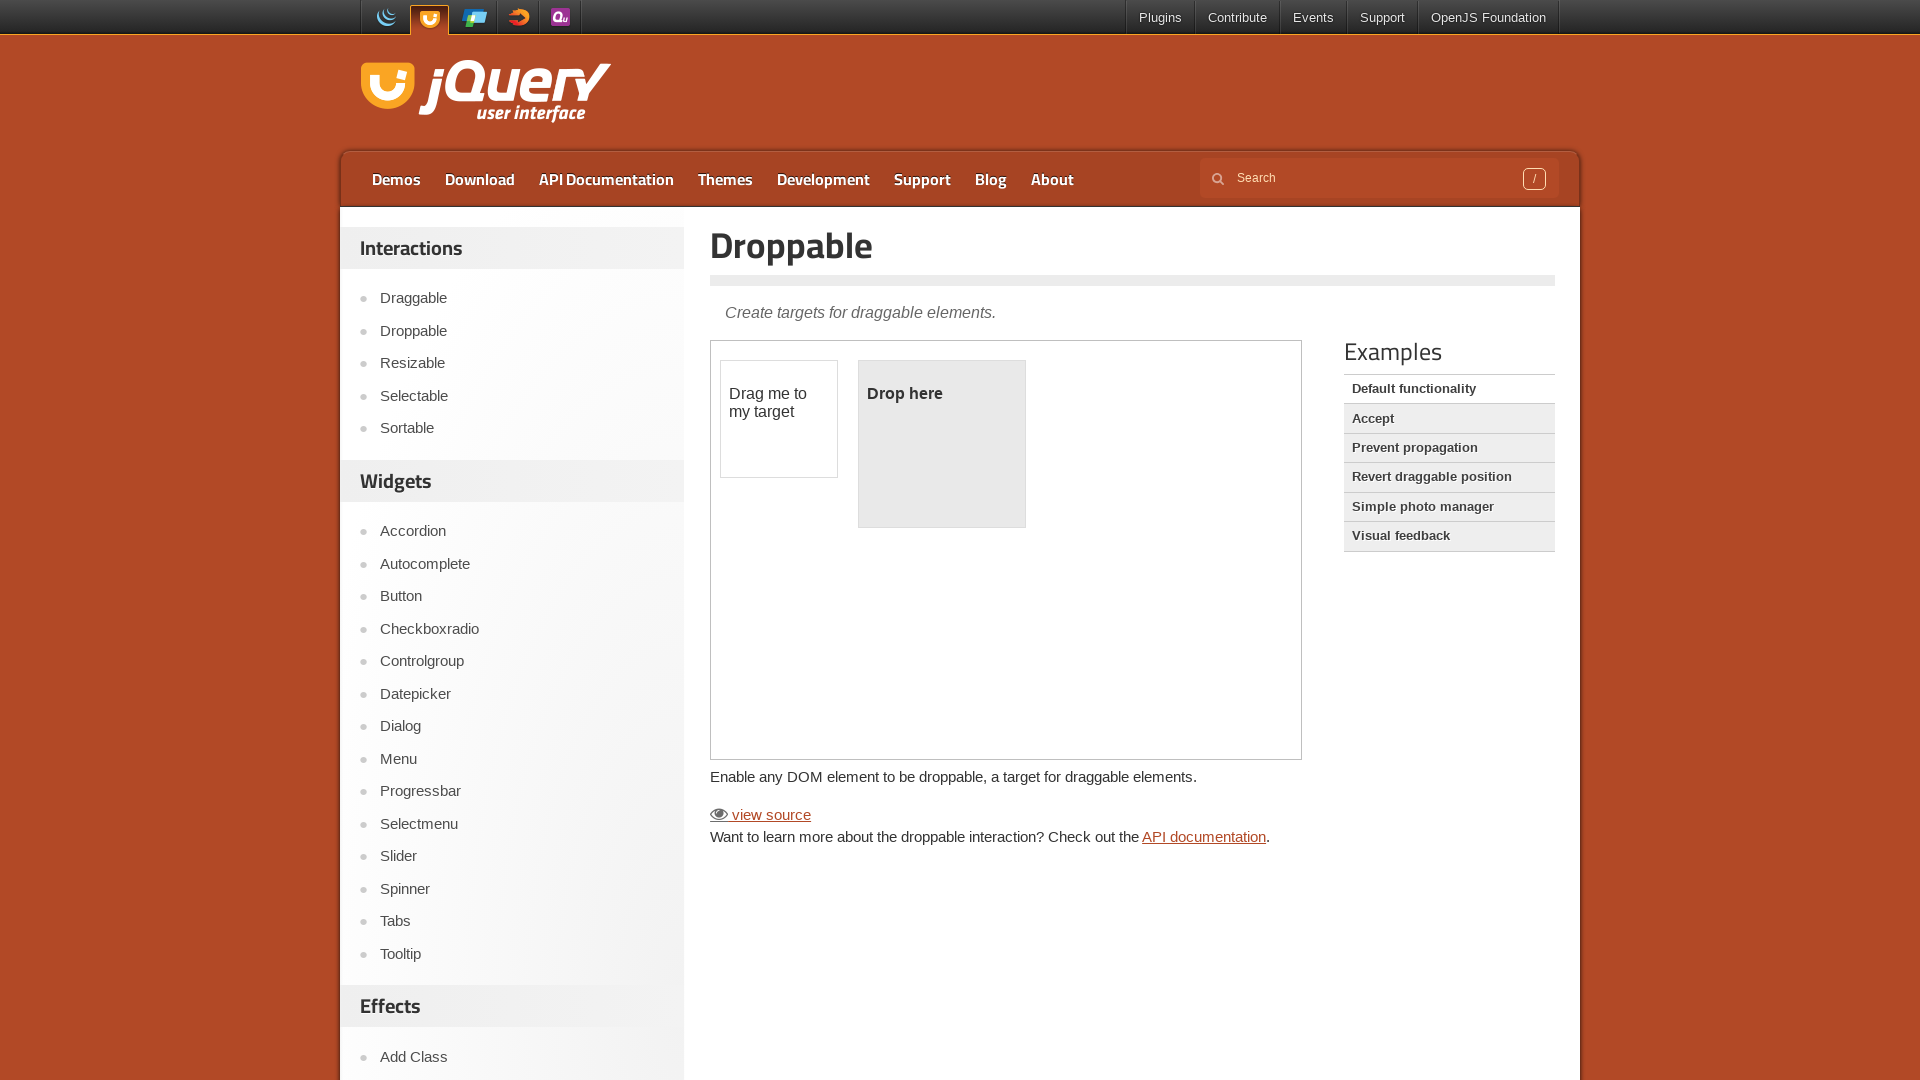

Navigation menu Development link element loaded
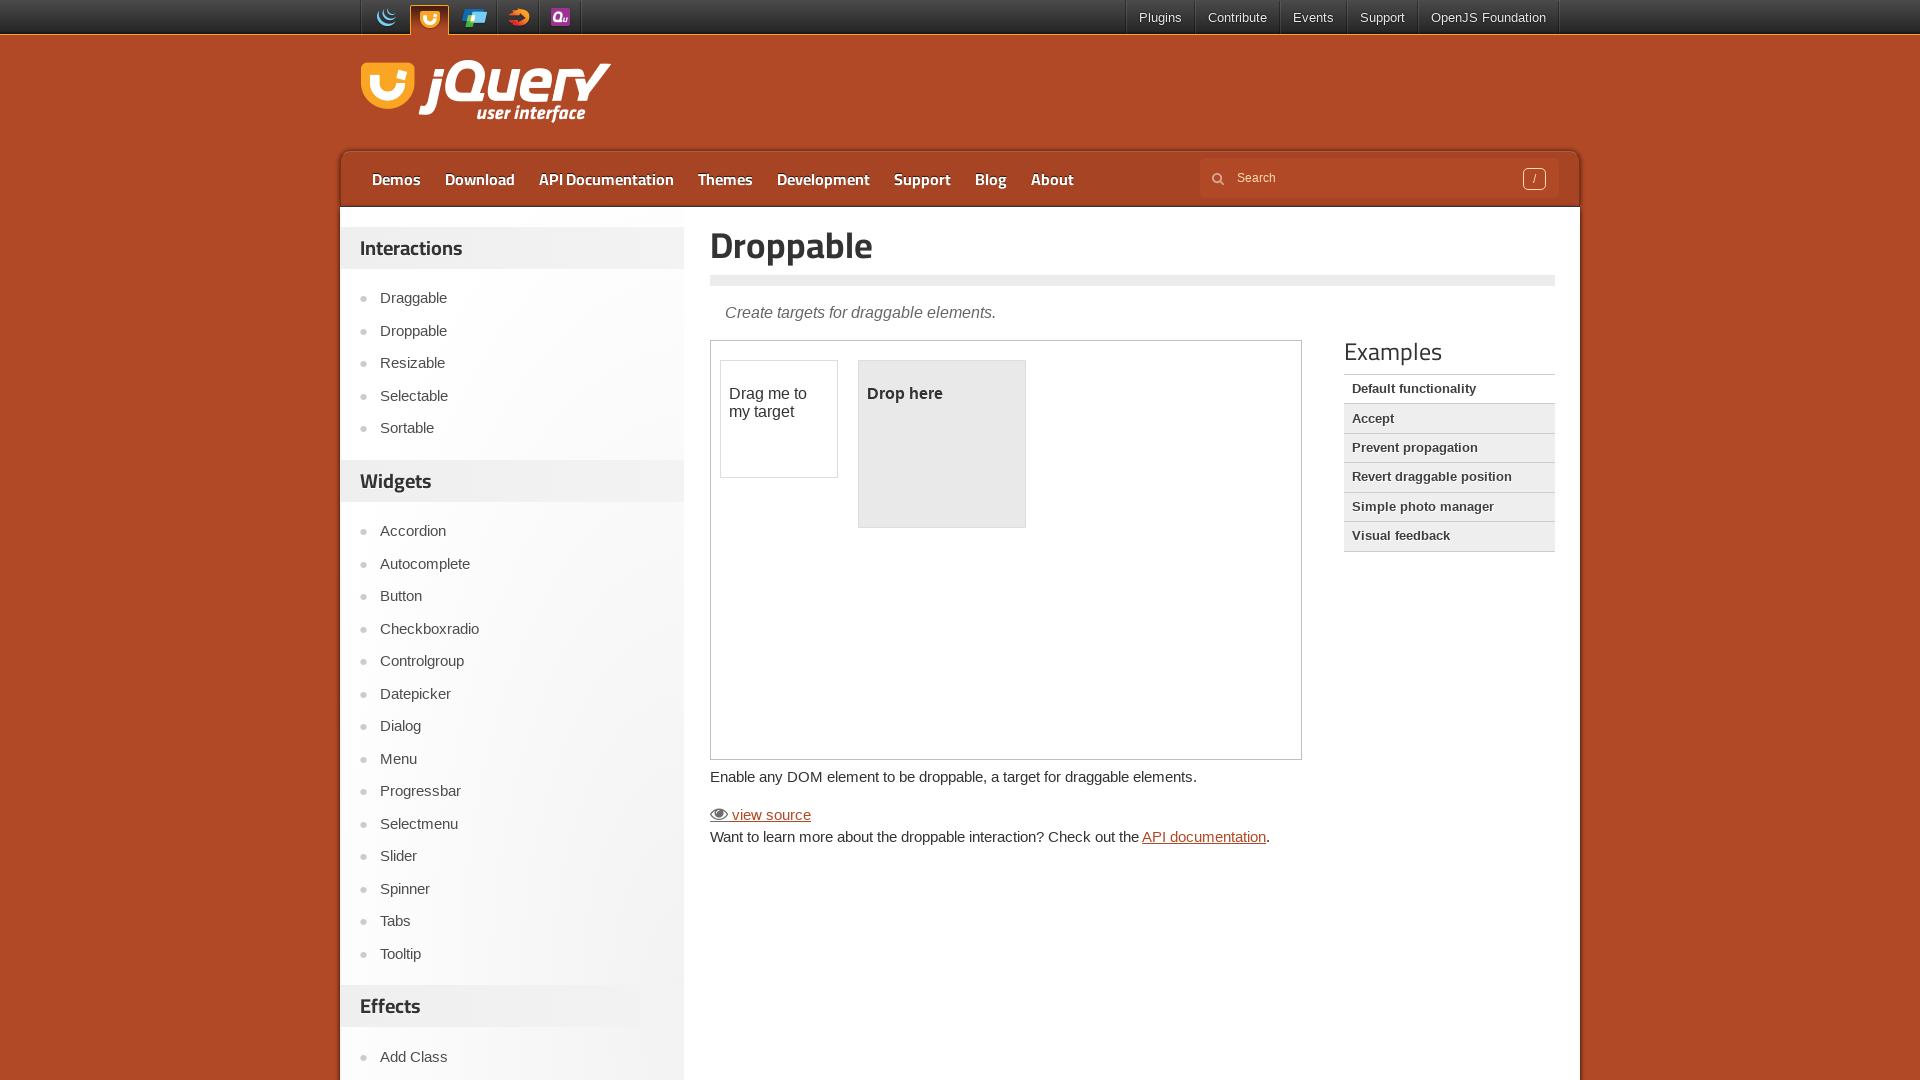

Development link element is visible in navigation menu
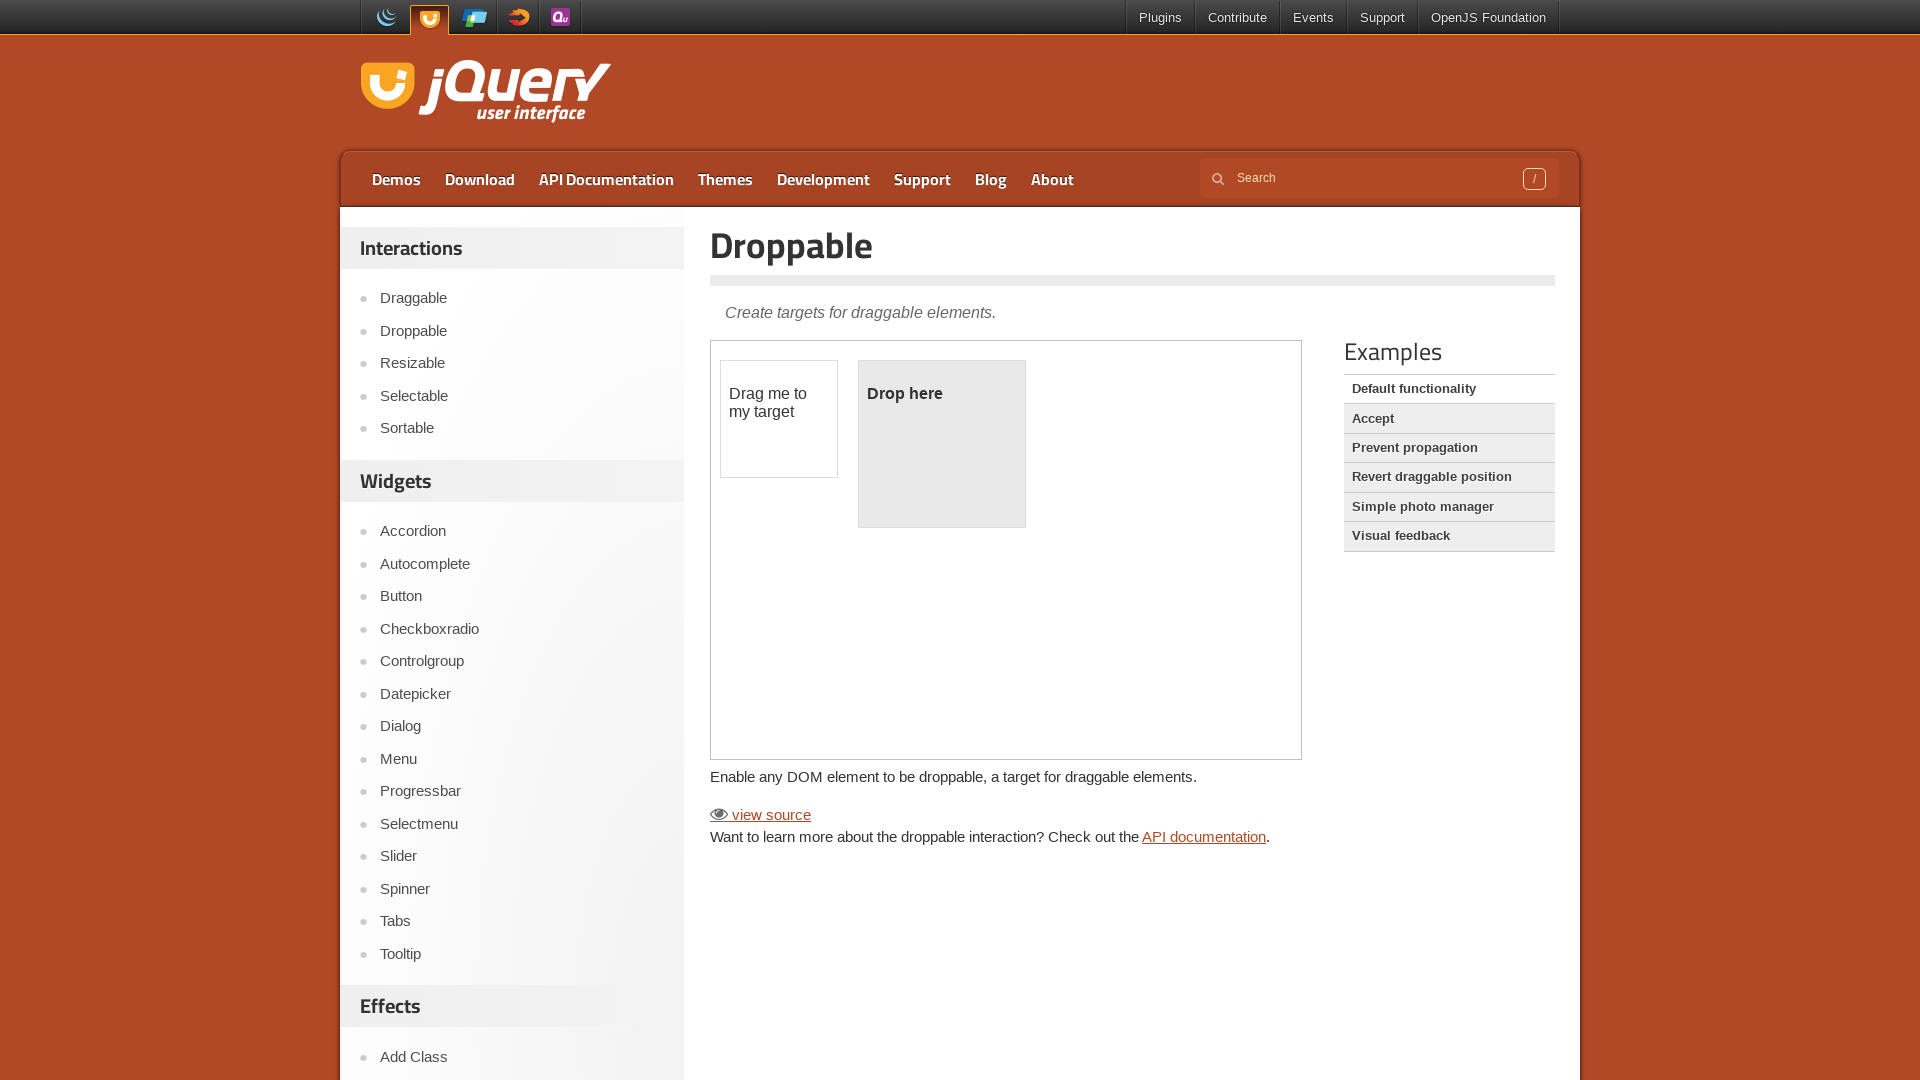

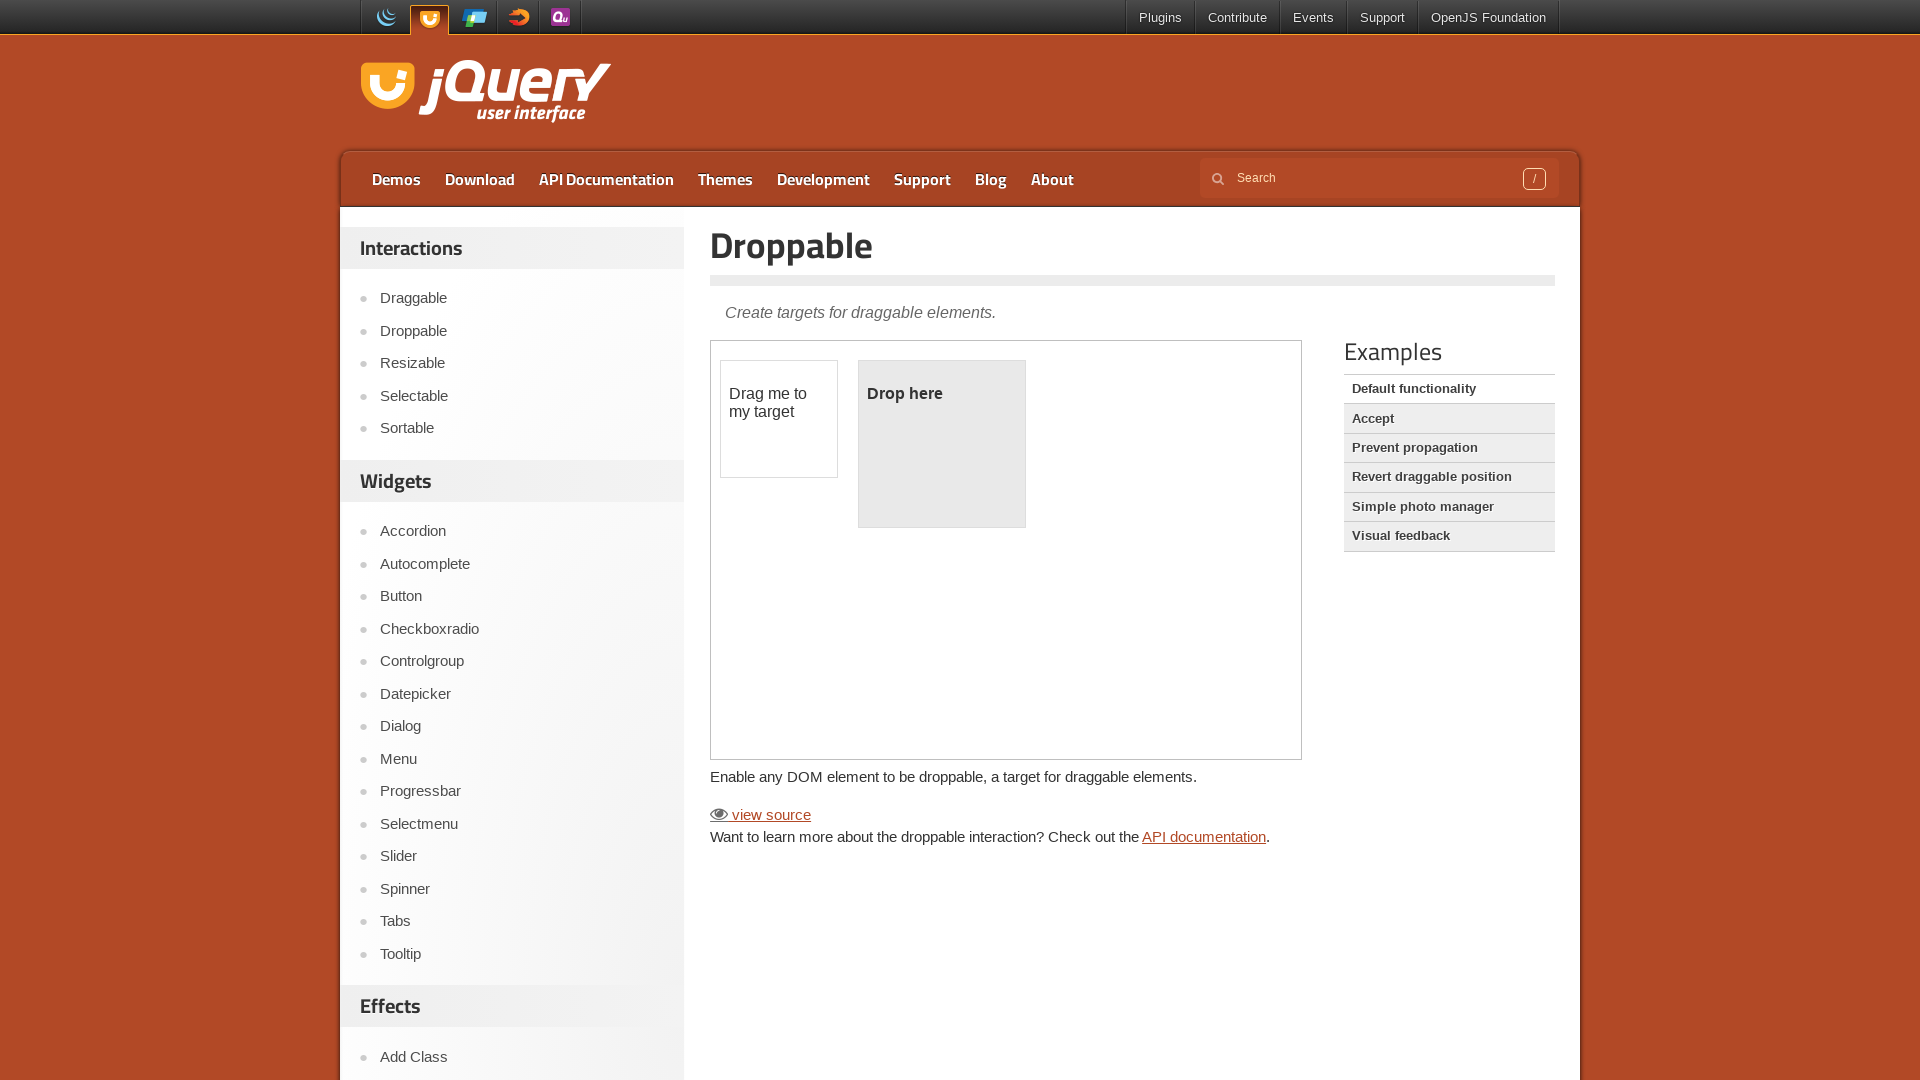